Tests interaction with overlapped elements by navigating to the Overlapped Element page, filling in ID and Name fields, and scrolling to reveal hidden content

Starting URL: http://uitestingplayground.com/

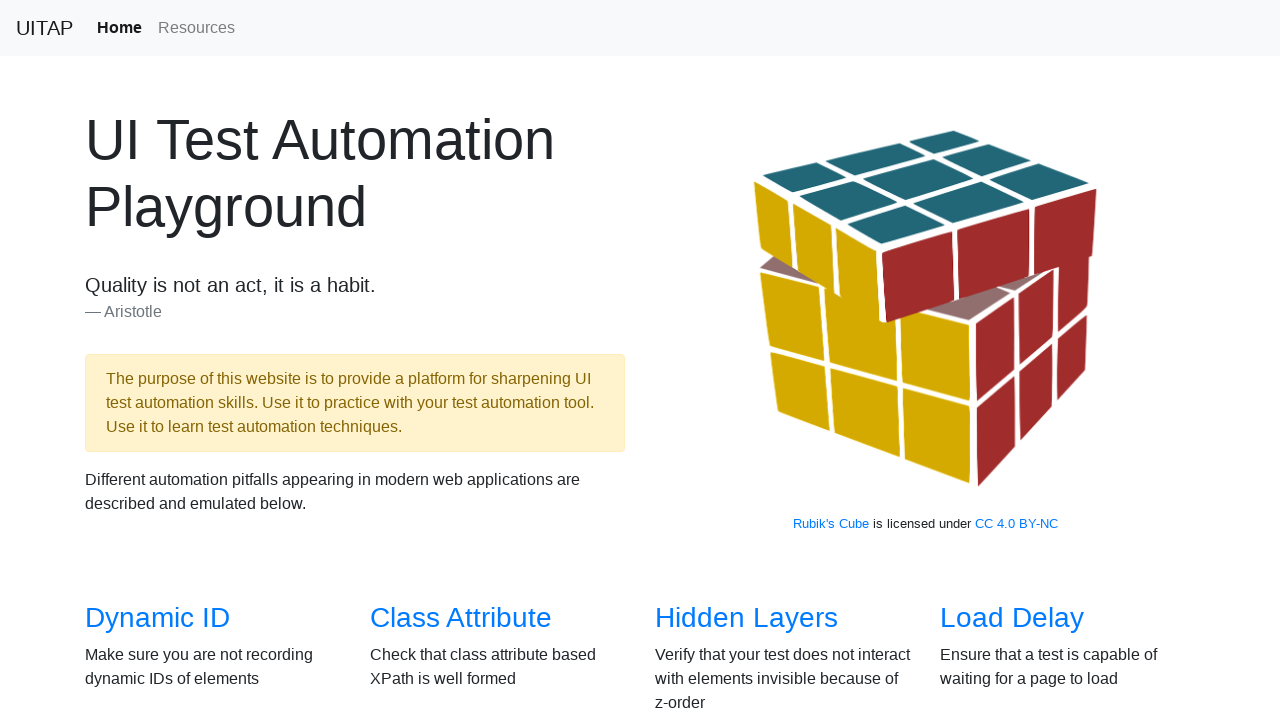

Clicked on Overlapped Element link at (158, 386) on internal:role=link[name="Overlapped Element"i]
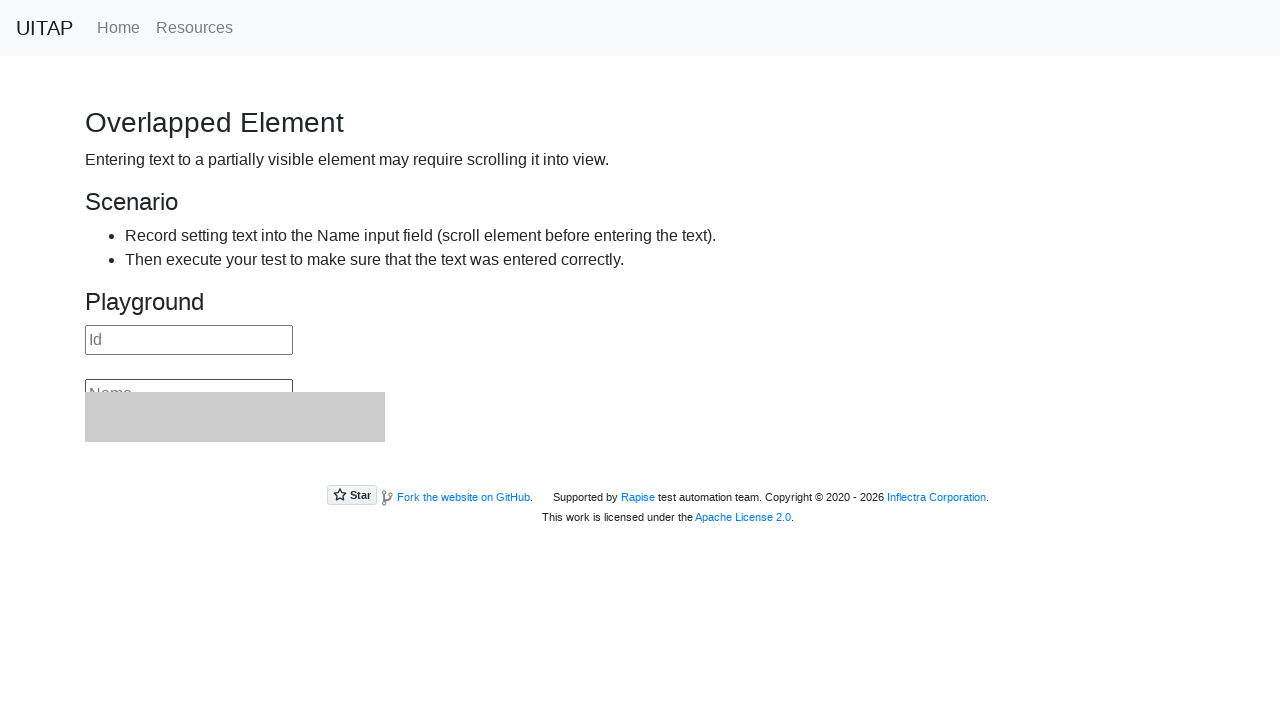

Clicked on Id field at (189, 340) on internal:attr=[placeholder="Id"i]
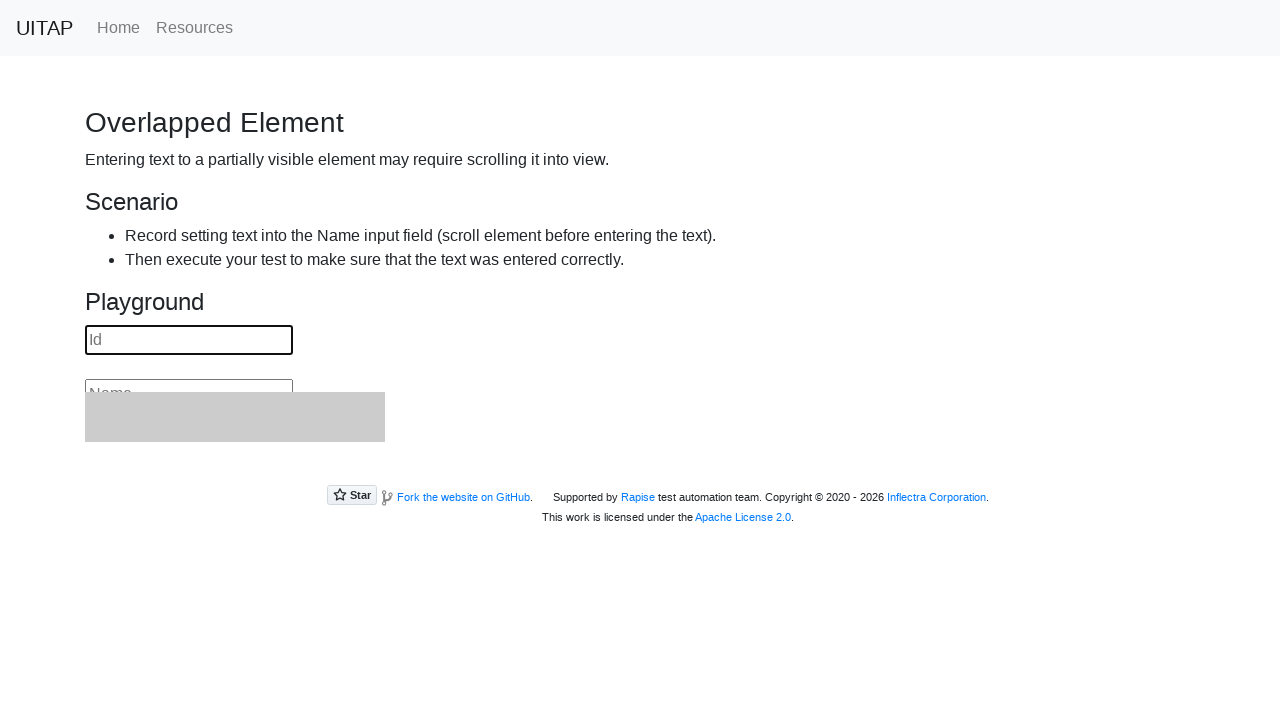

Filled Id field with '86' on internal:attr=[placeholder="Id"i]
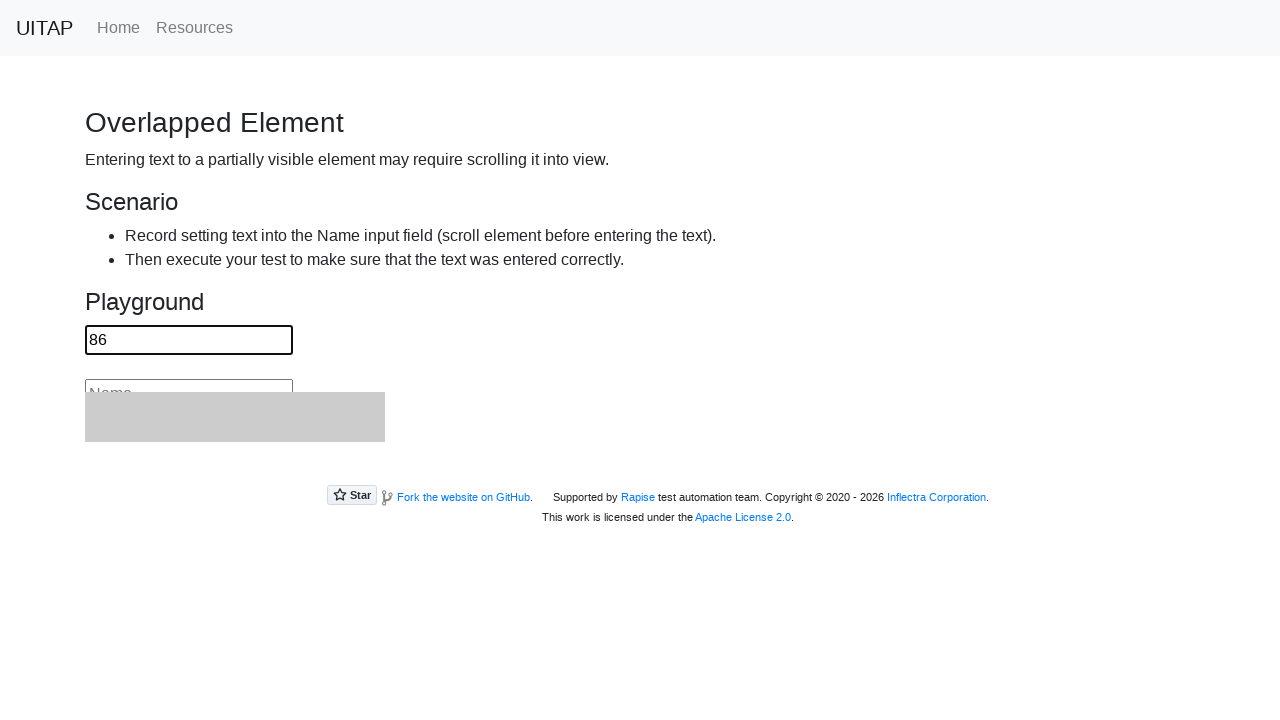

Scrolled down to reveal the Name field
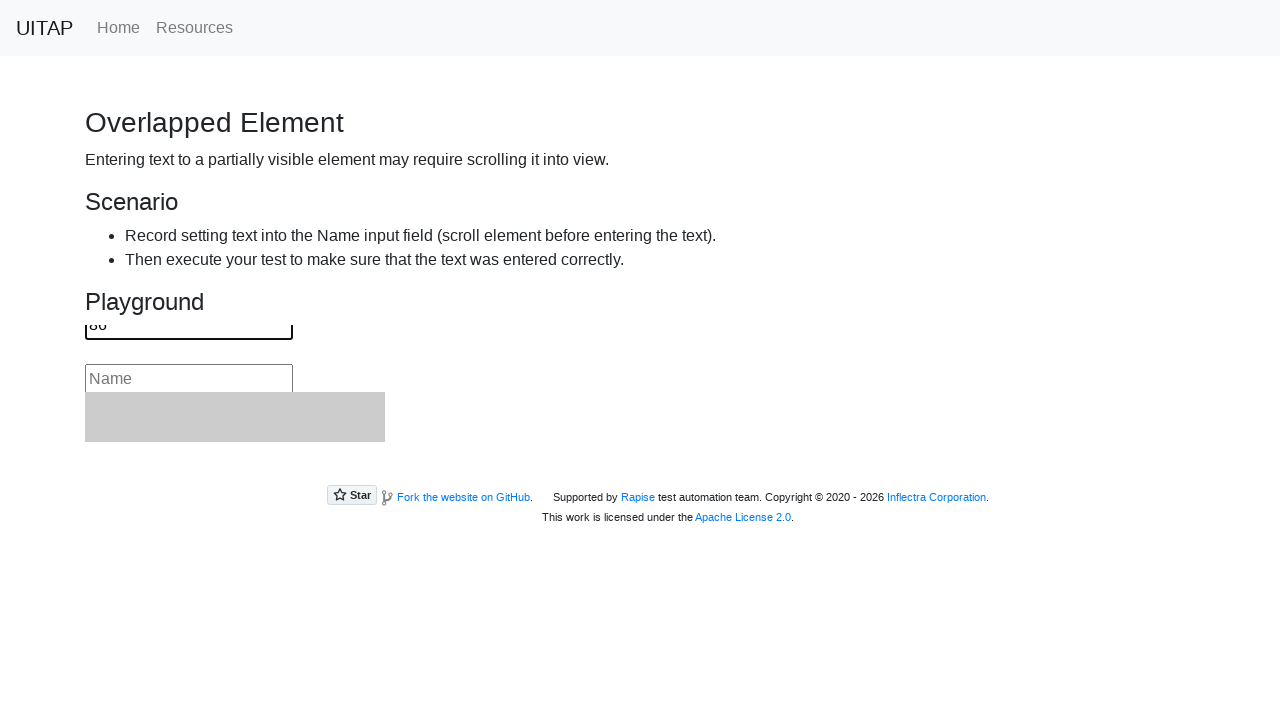

Clicked on Name field at (189, 379) on internal:attr=[placeholder="Name"i]
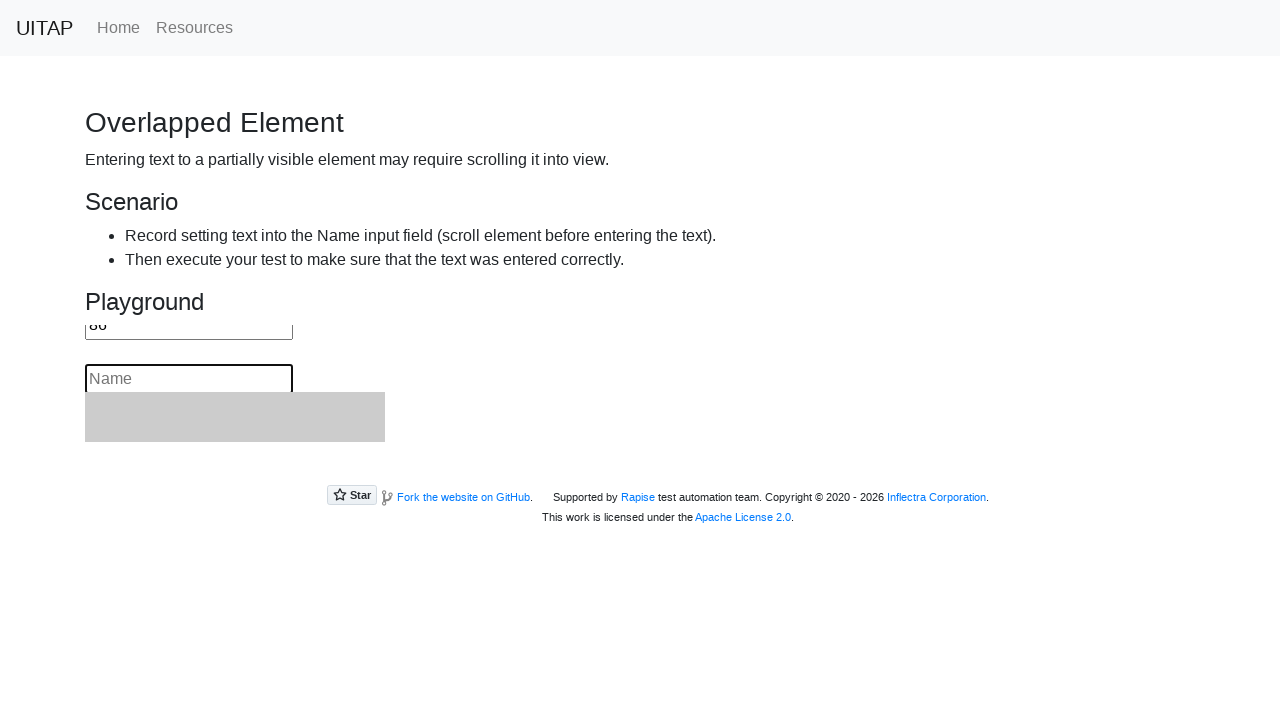

Filled Name field with 'TestName' on internal:attr=[placeholder="Name"i]
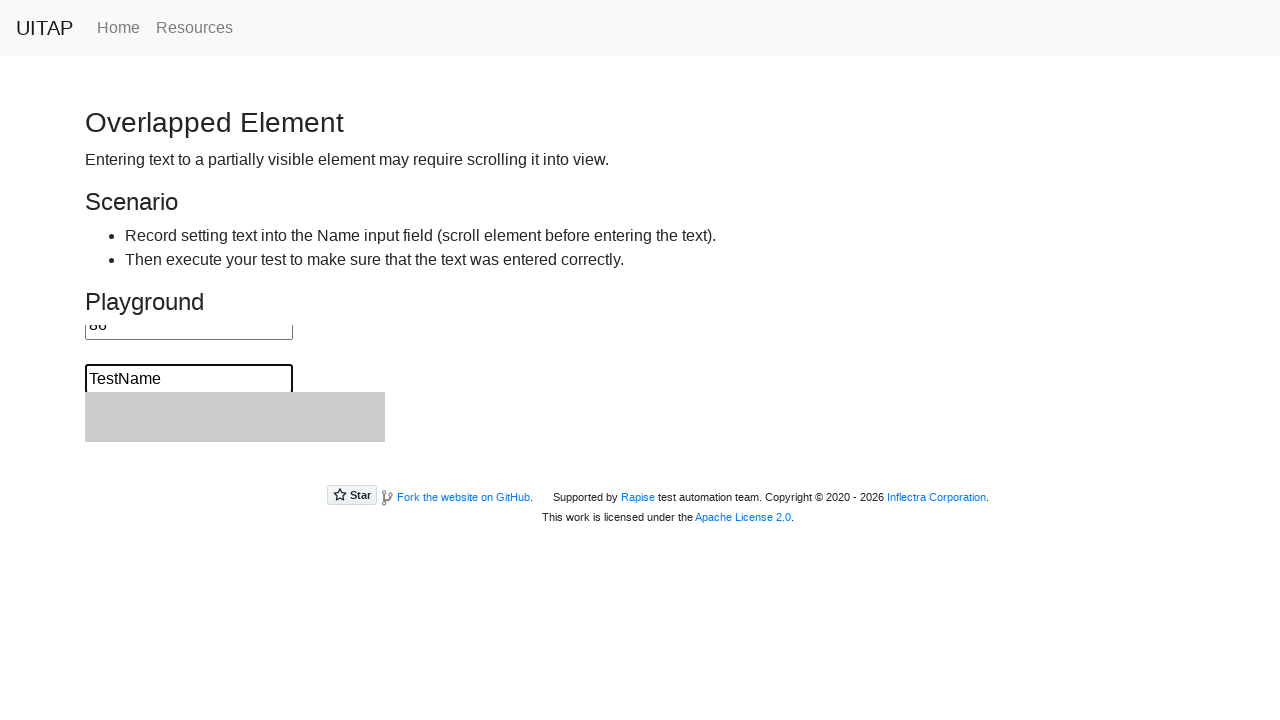

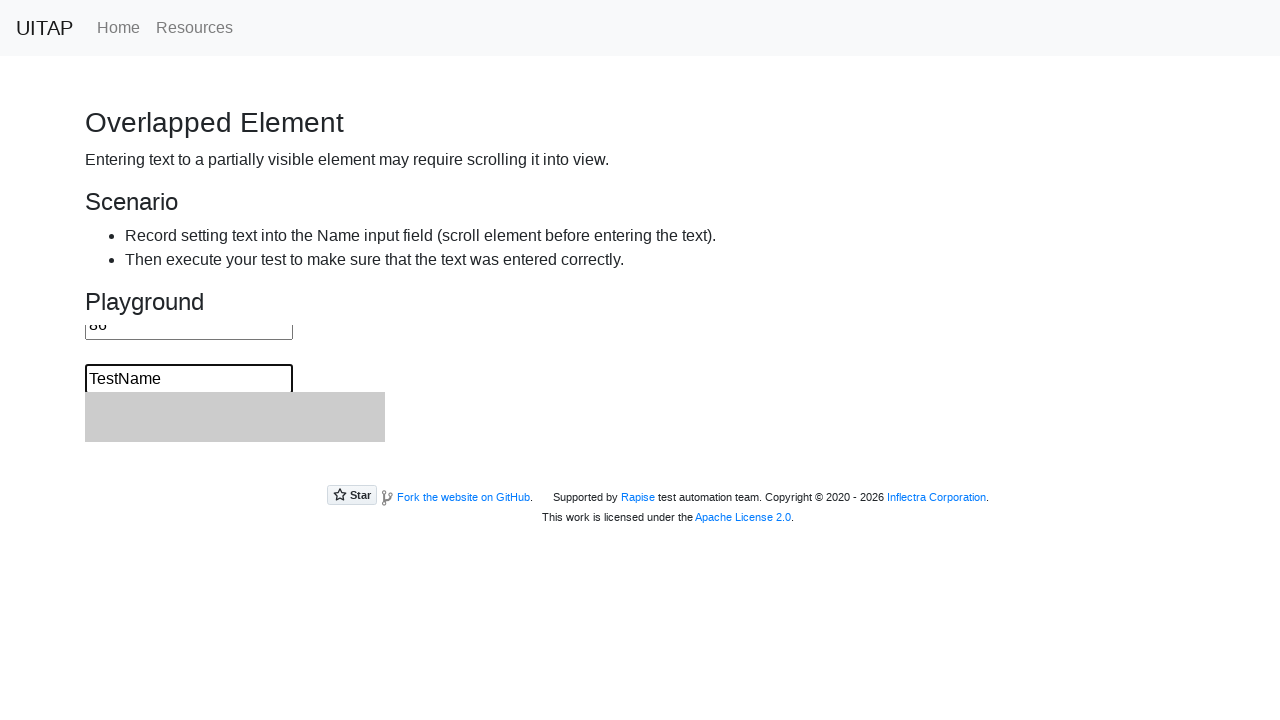